Tests a form that requires calculating the sum of two displayed numbers and selecting the result from a dropdown menu

Starting URL: http://suninjuly.github.io/selects2.html

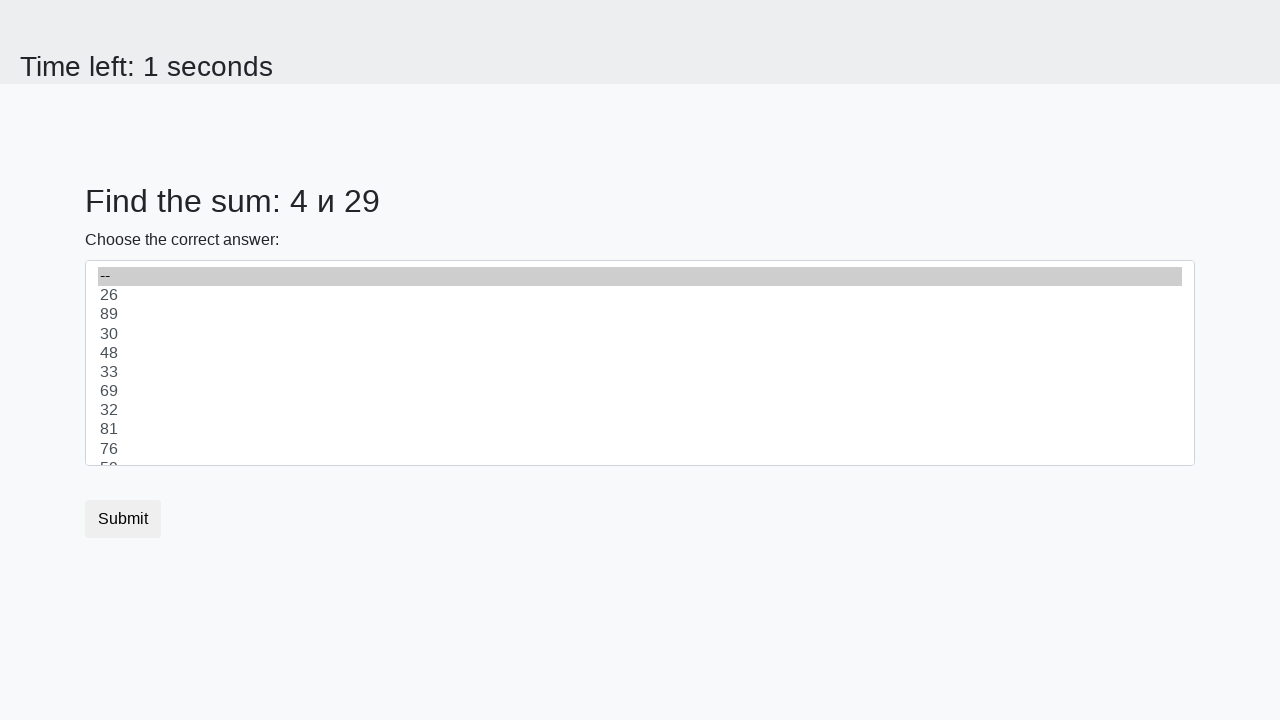

Retrieved first number from #num1 element
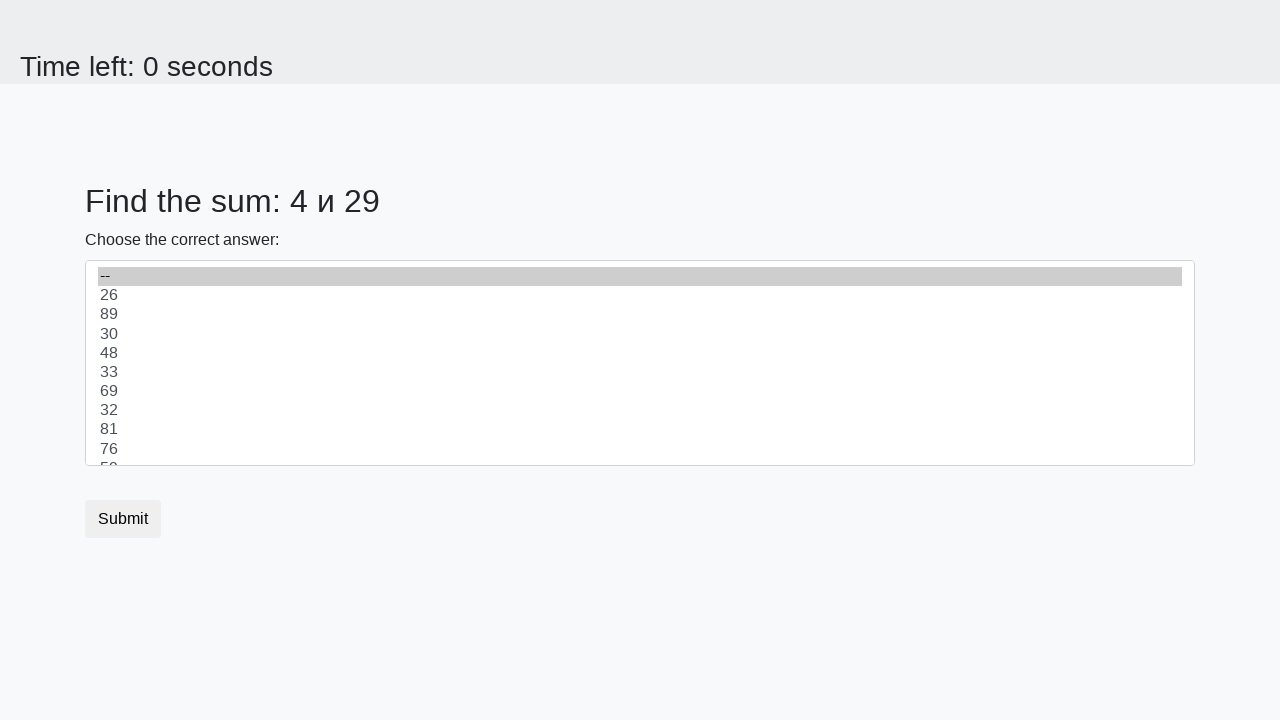

Retrieved second number from #num2 element
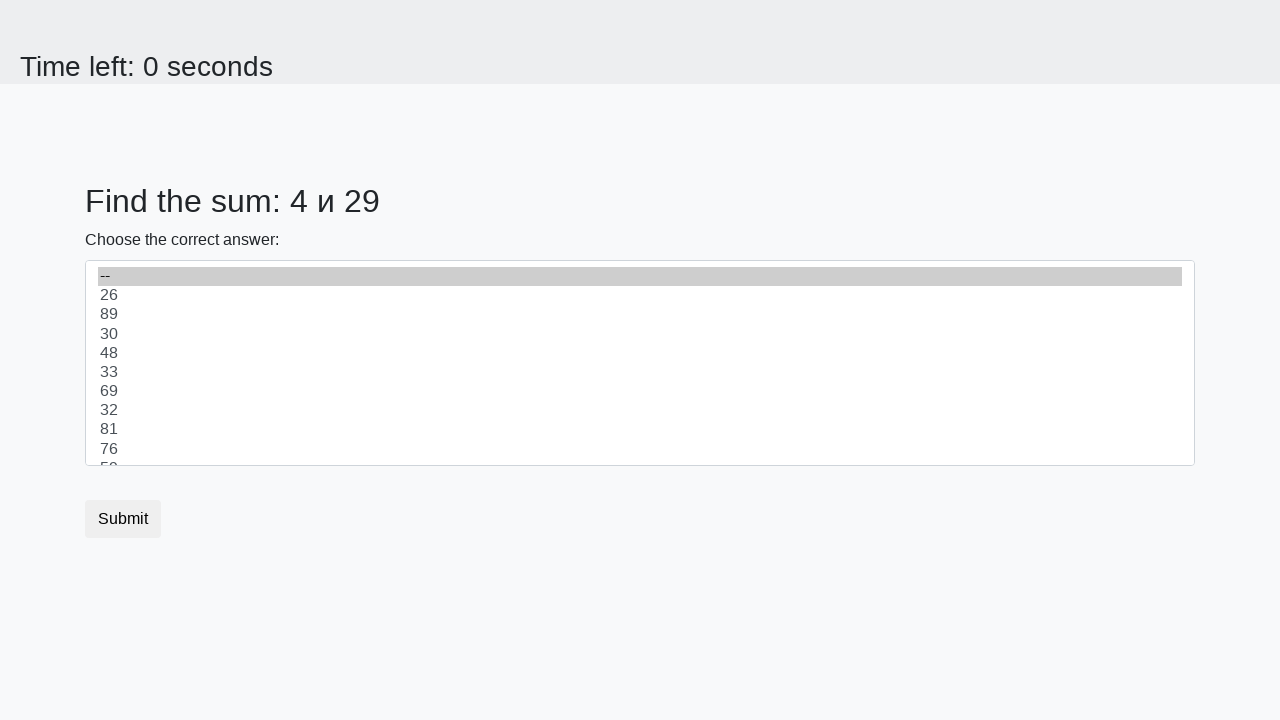

Converted numbers to integers: 4 and 29
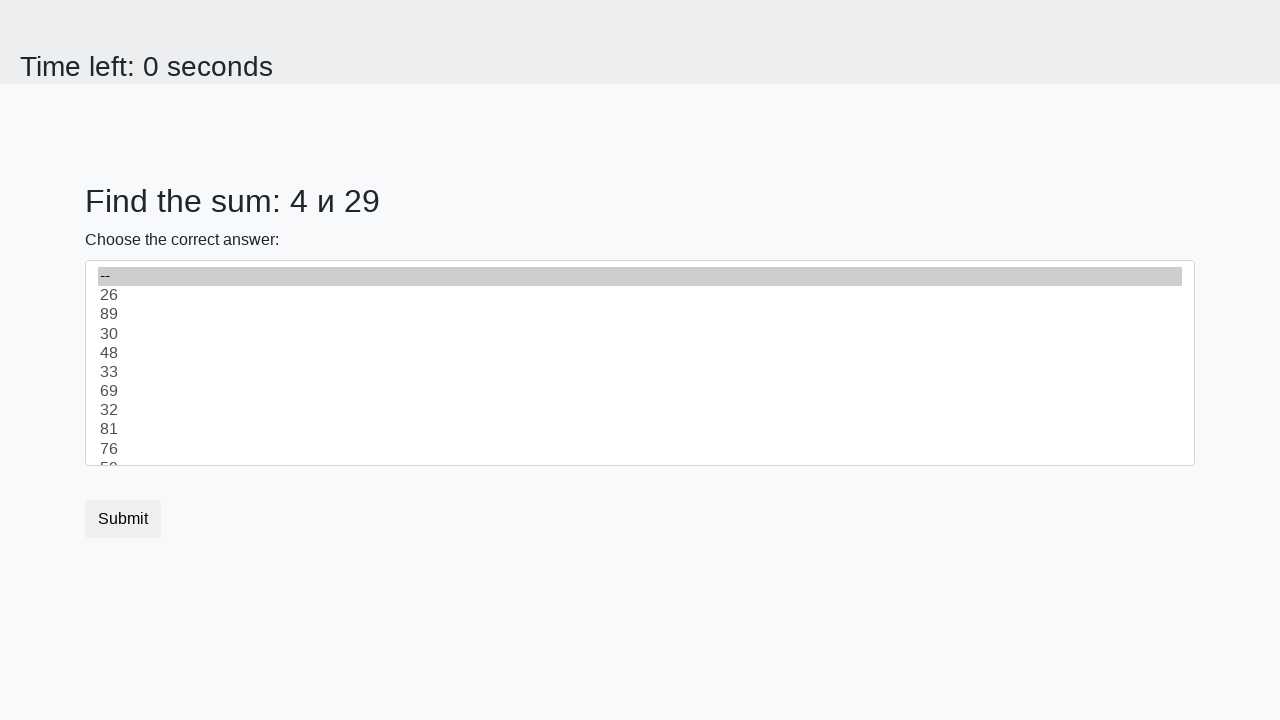

Calculated sum: 33
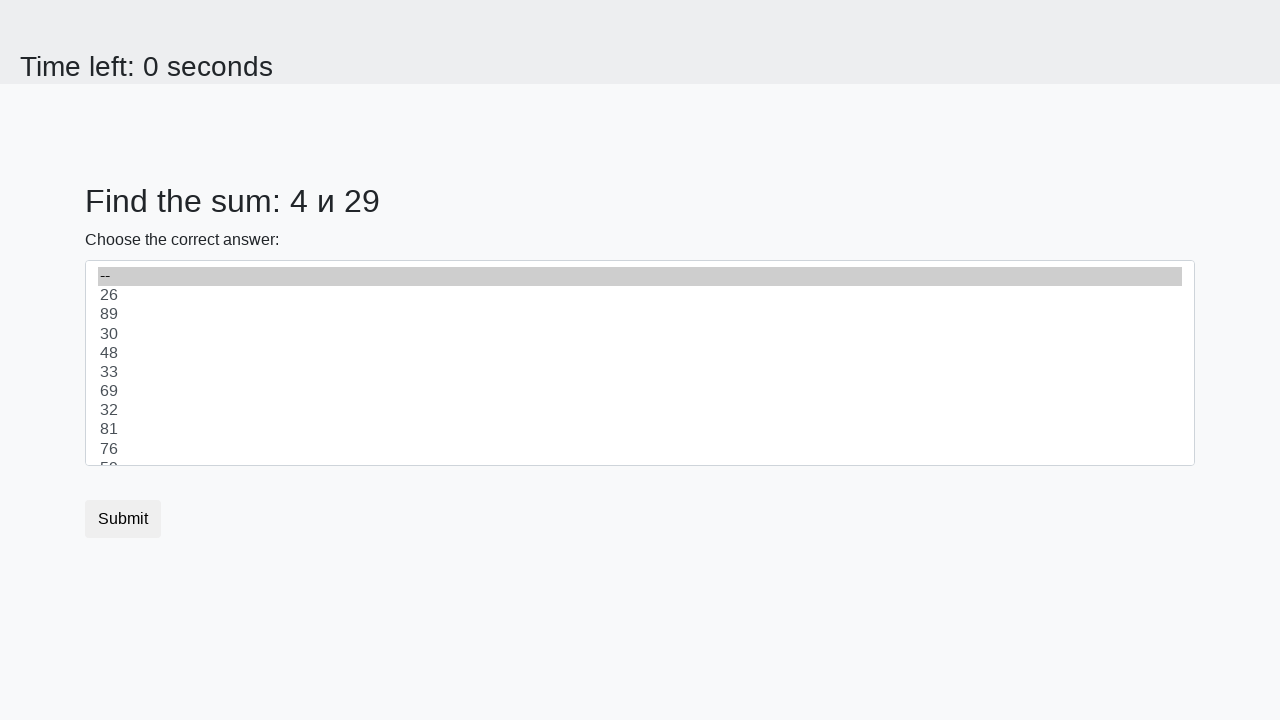

Selected calculated result '33' from dropdown on select
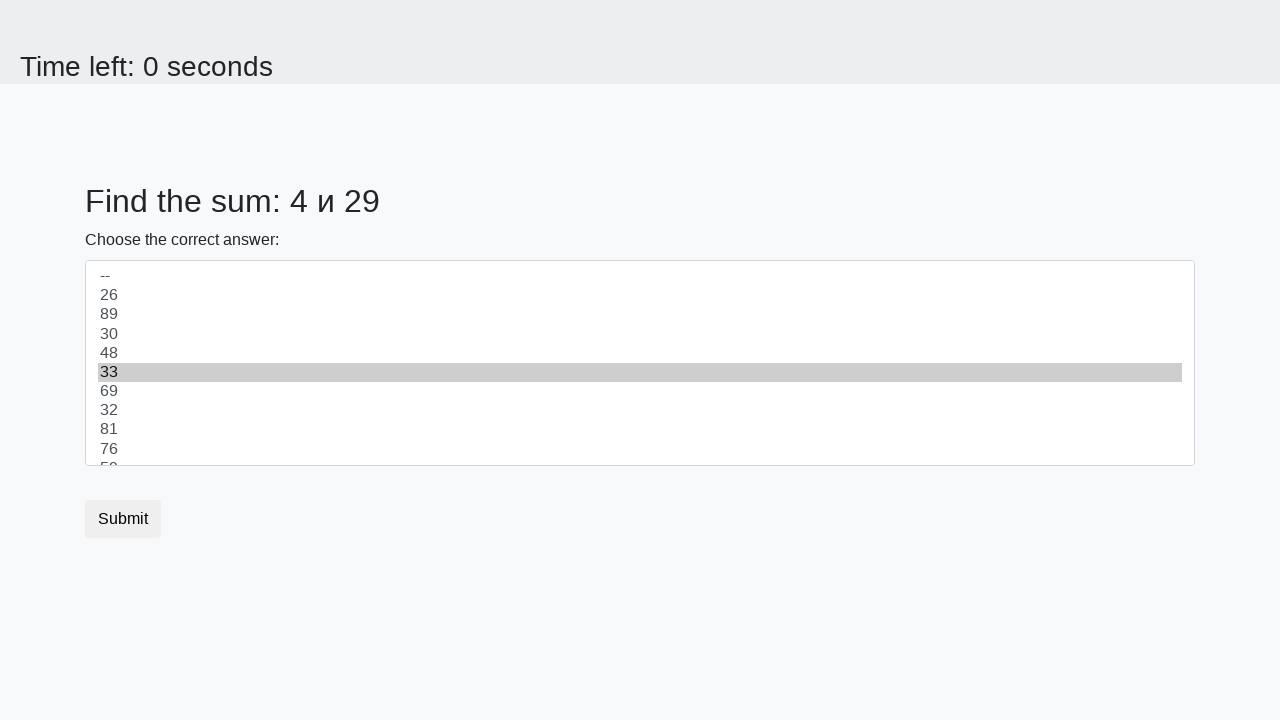

Clicked submit button to submit the form at (123, 519) on button.btn
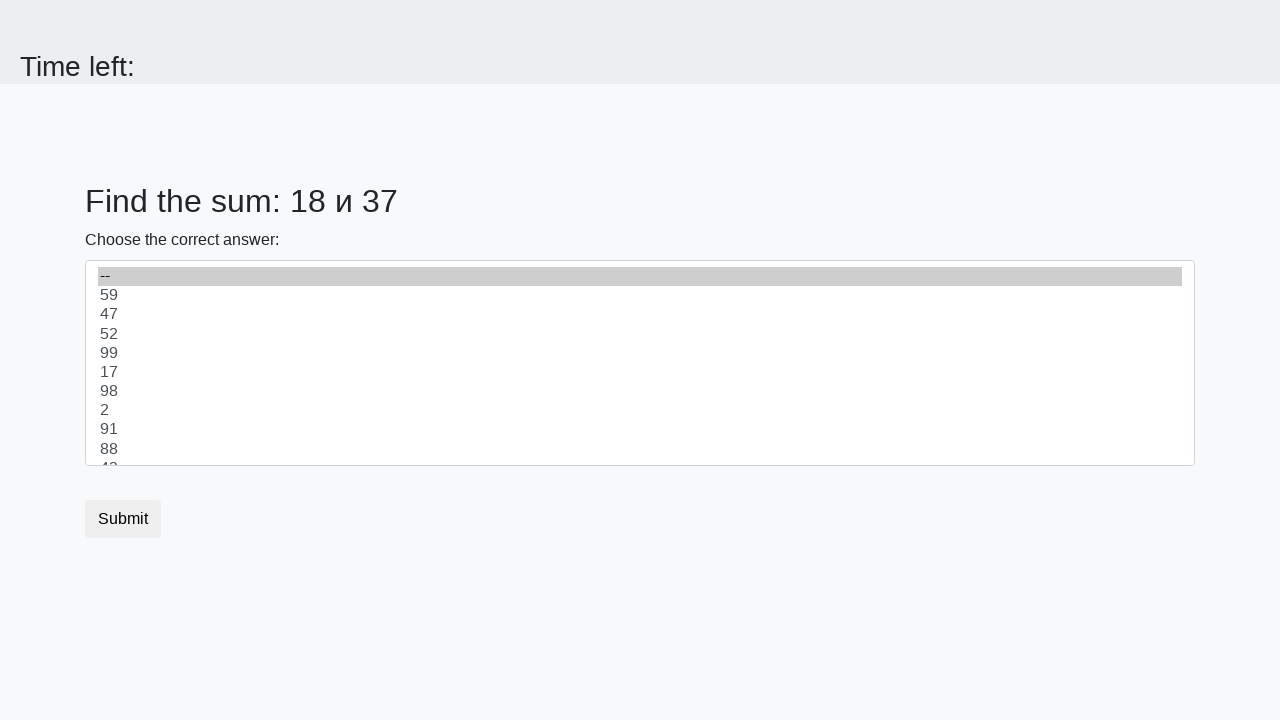

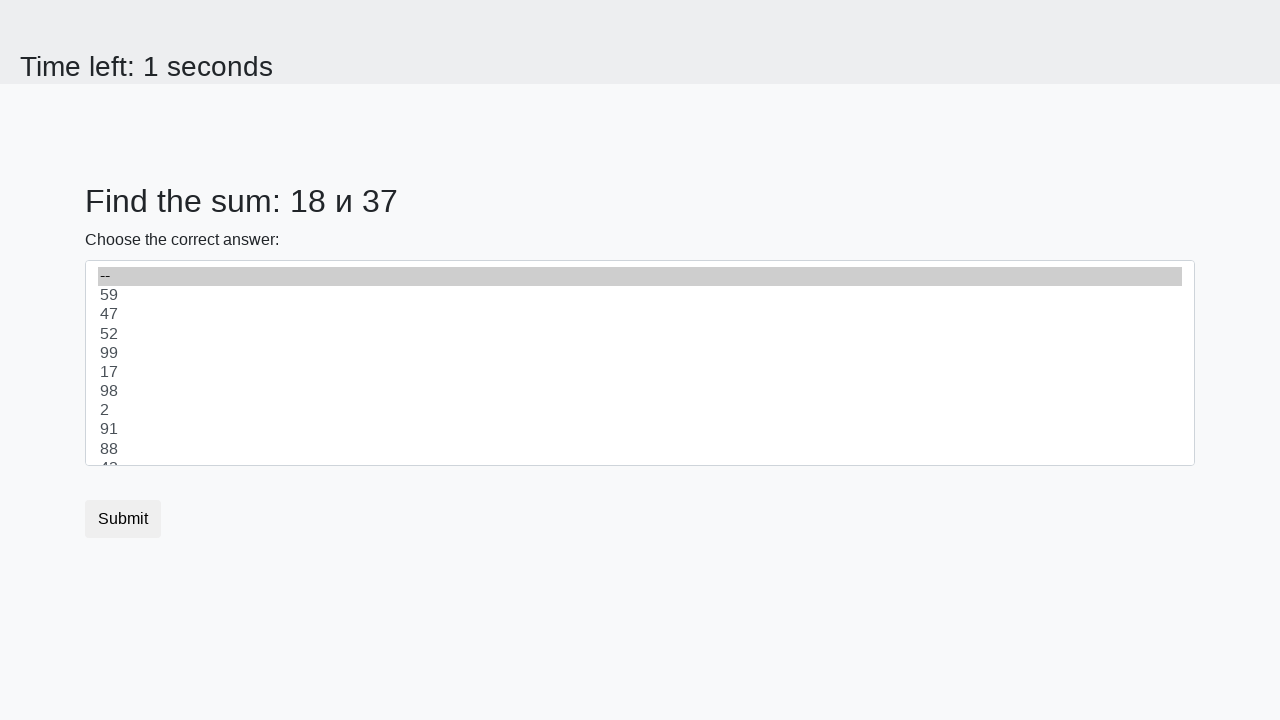